Tests working with multiple browser windows using a more robust approach - stores the original window handle before clicking, then finds the new window by comparing handles, and switches between them verifying page titles.

Starting URL: https://the-internet.herokuapp.com/windows

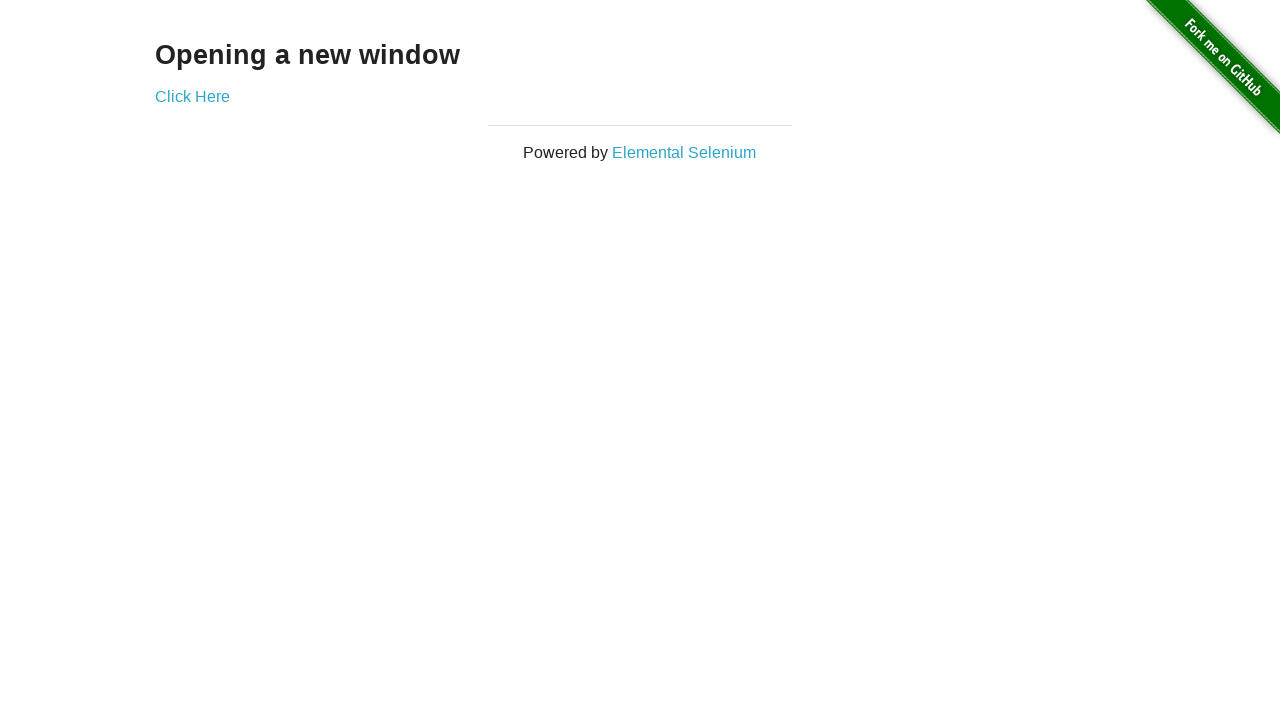

Stored reference to the first page
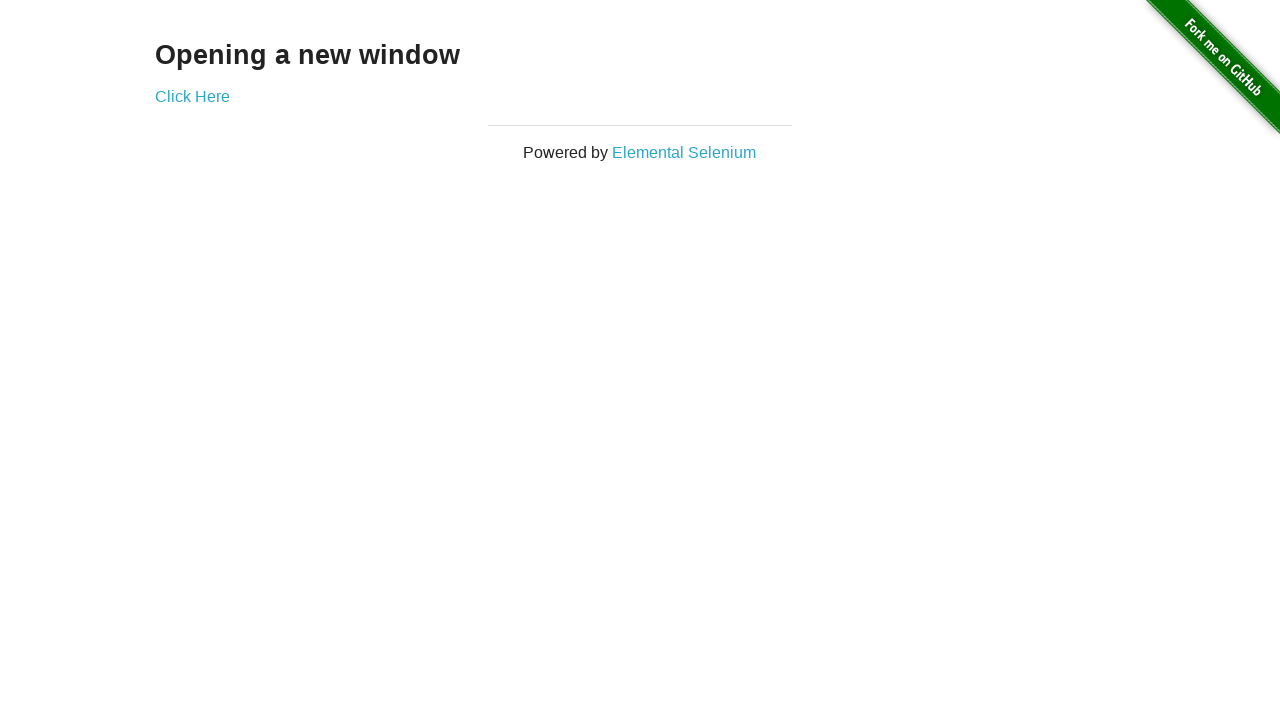

Clicked link to open a new window at (192, 96) on .example a
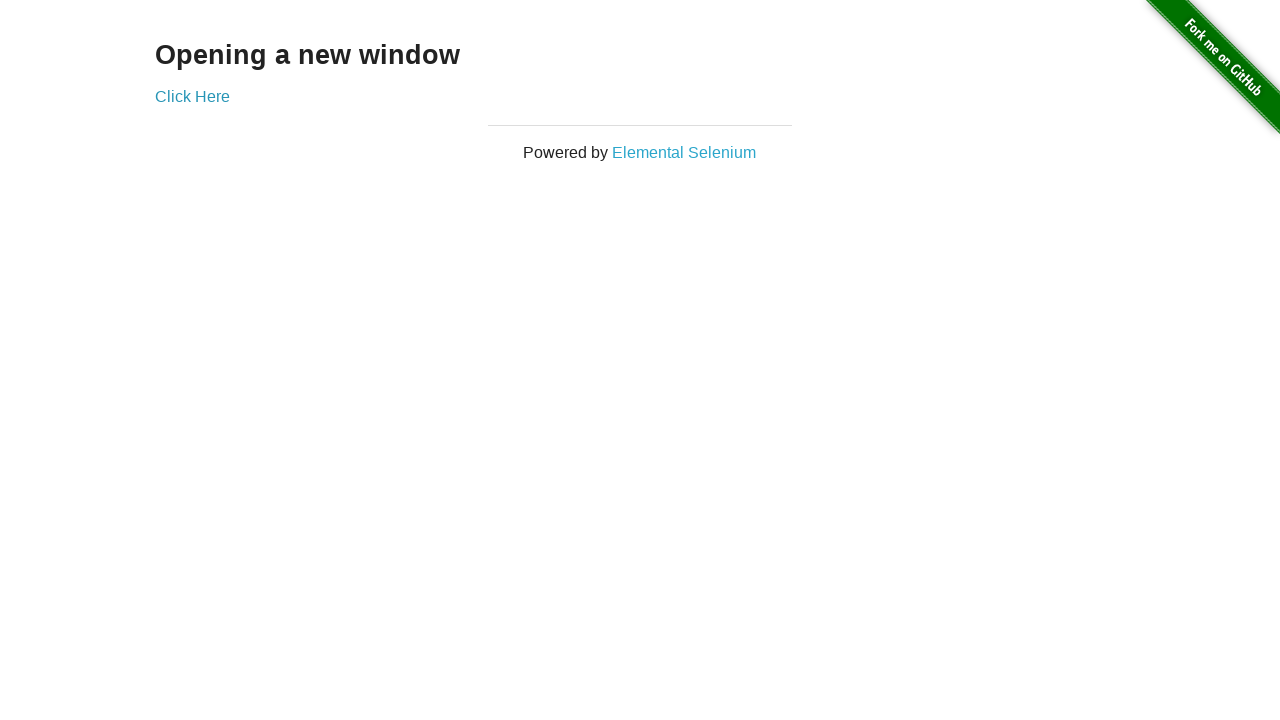

Waited 500ms for new window to open
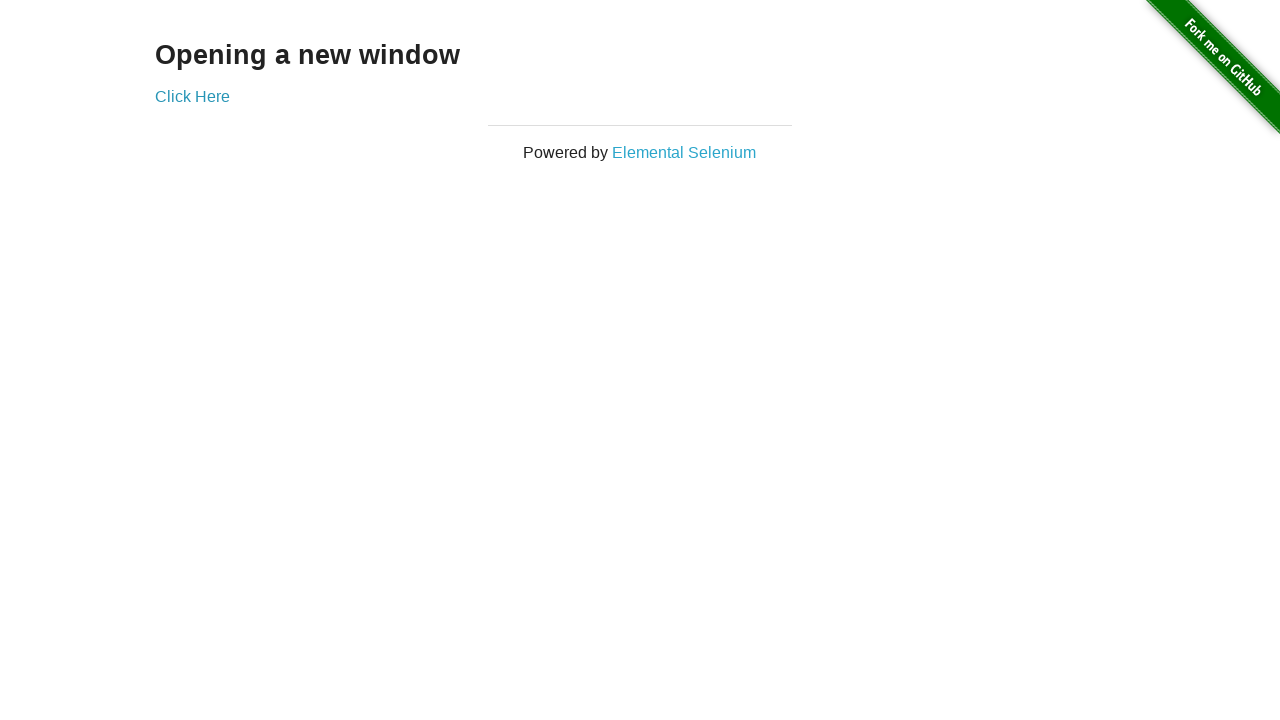

Found and stored reference to the new window page
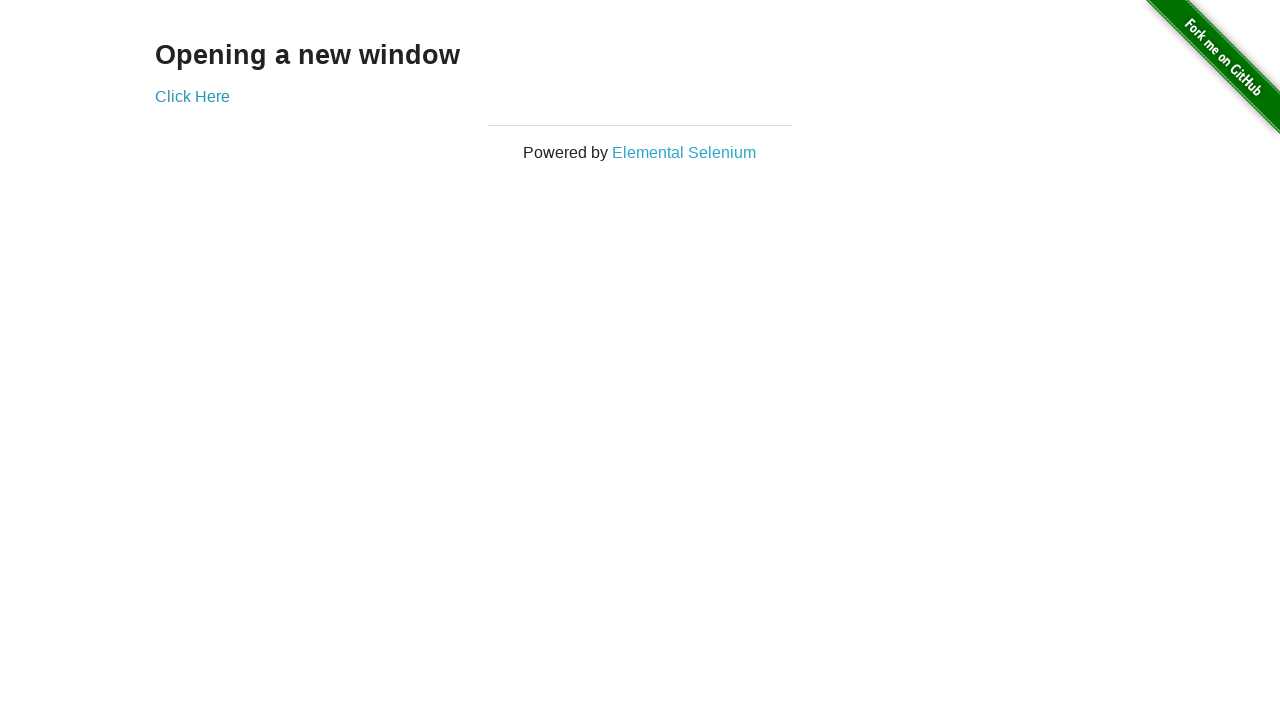

Verified first window title is 'The Internet'
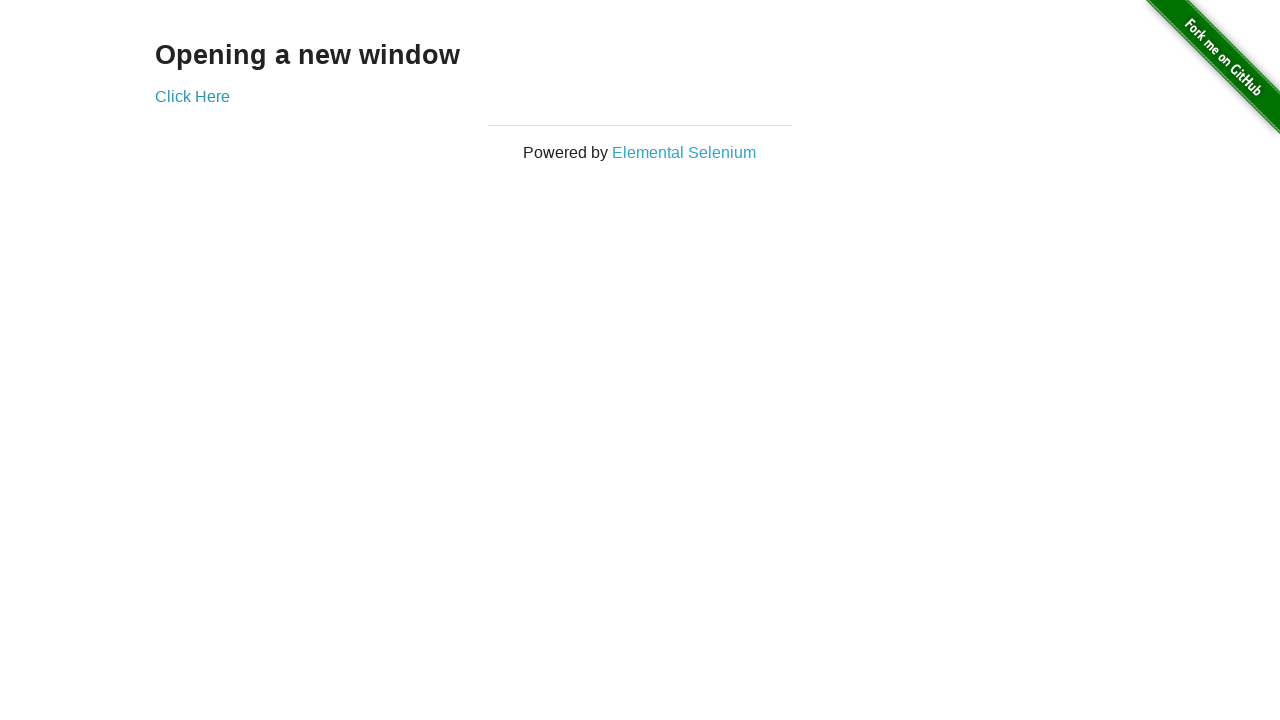

Waited for new page to load completely
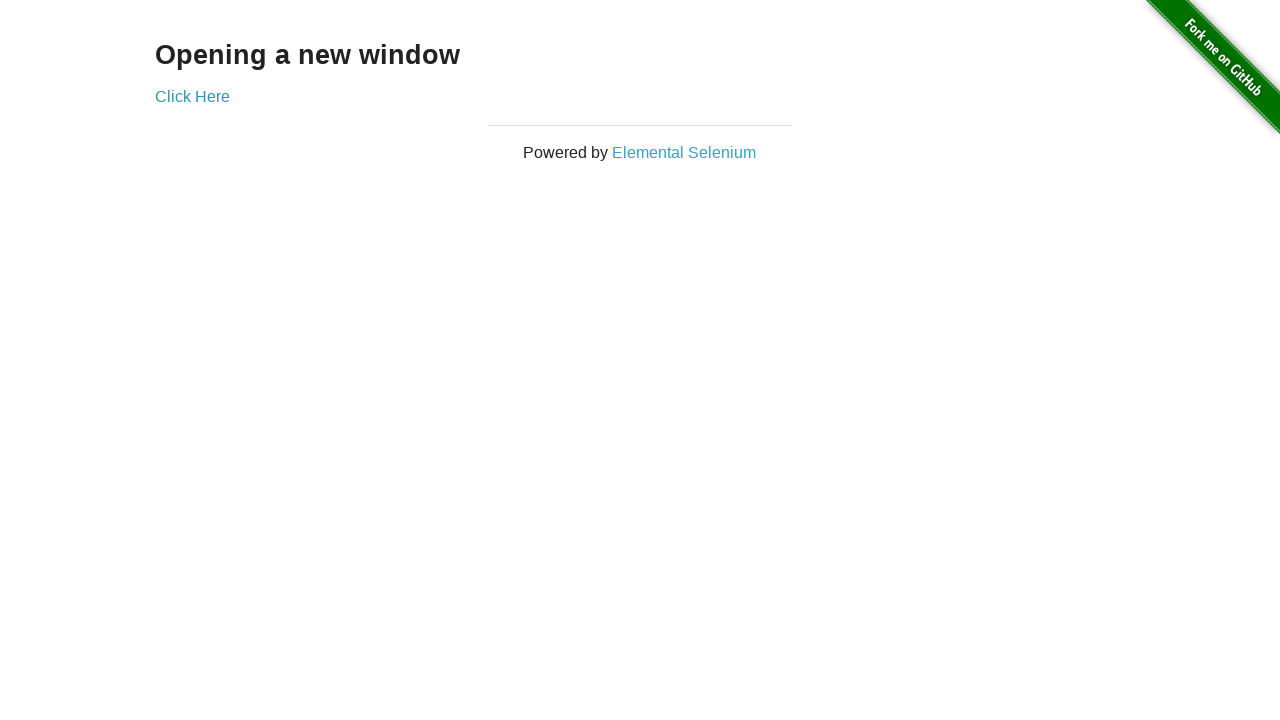

Verified new window title is 'New Window'
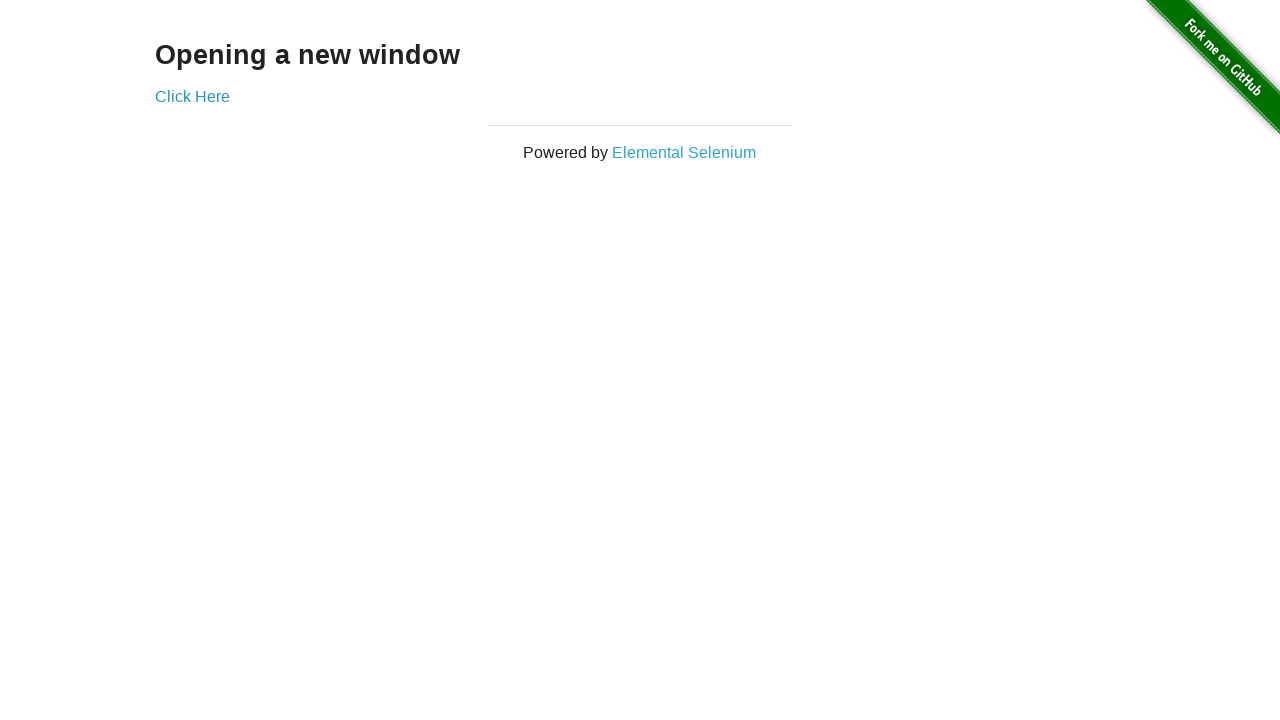

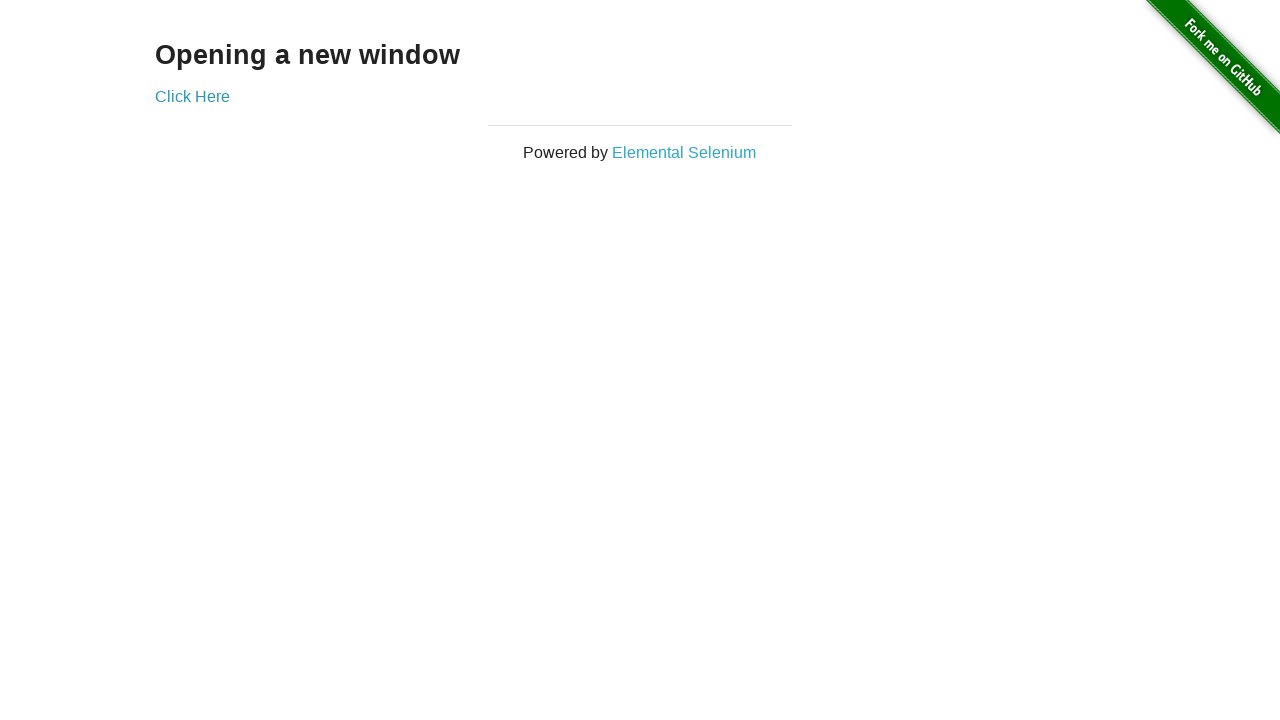